Tests relative locator functionality by finding a span element with "Years of Experience" text and clicking on a radio button positioned to the right of it

Starting URL: https://awesomeqa.com/practice.html

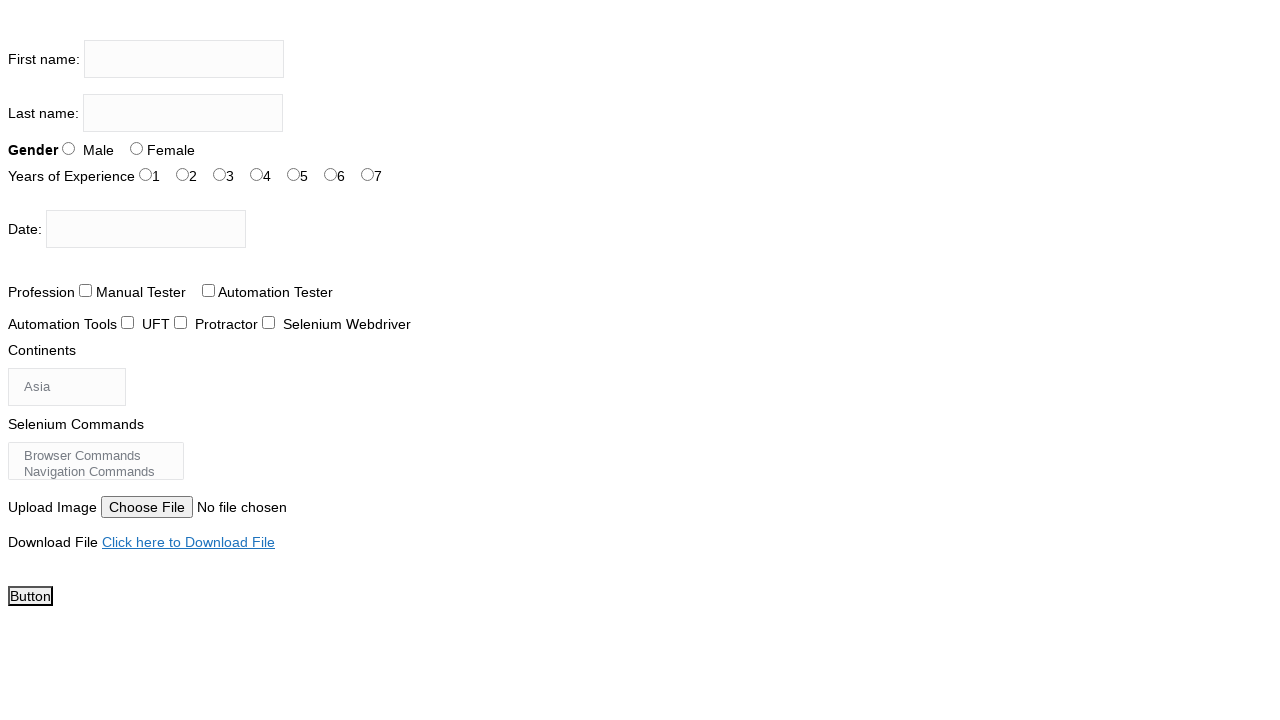

Located span element with 'Years of Experience' text
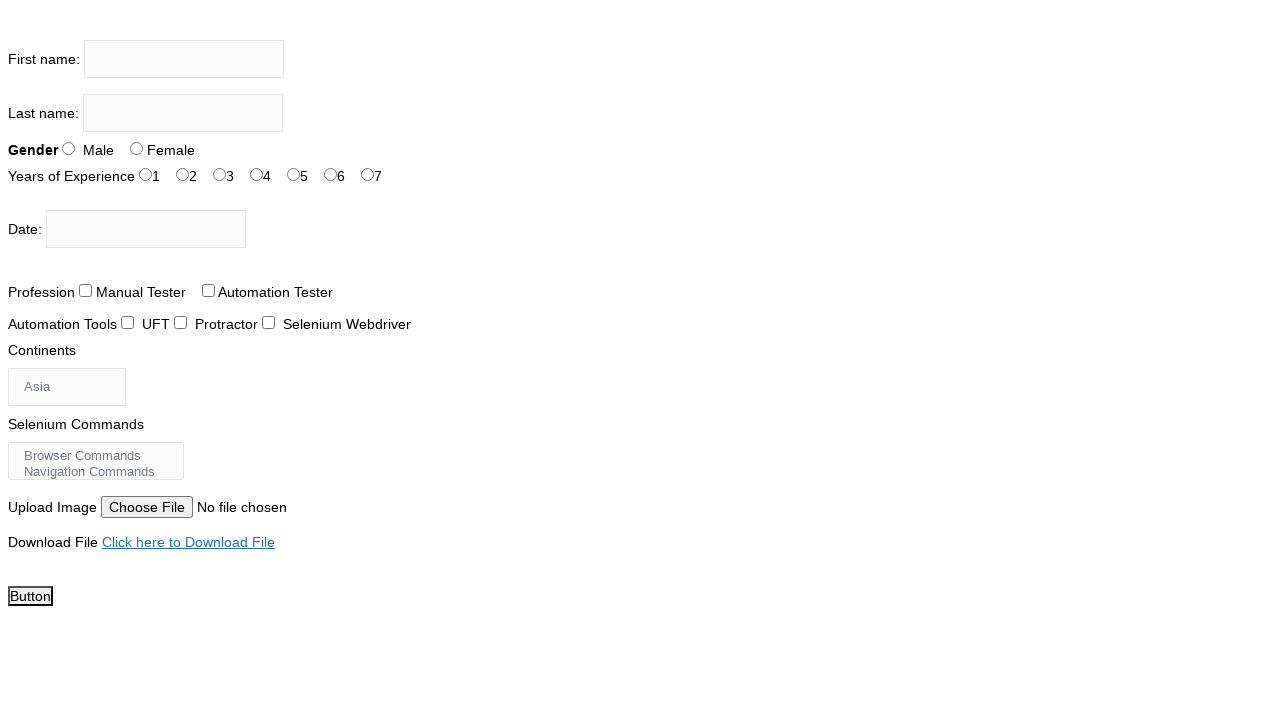

Retrieved bounding box of 'Years of Experience' span element
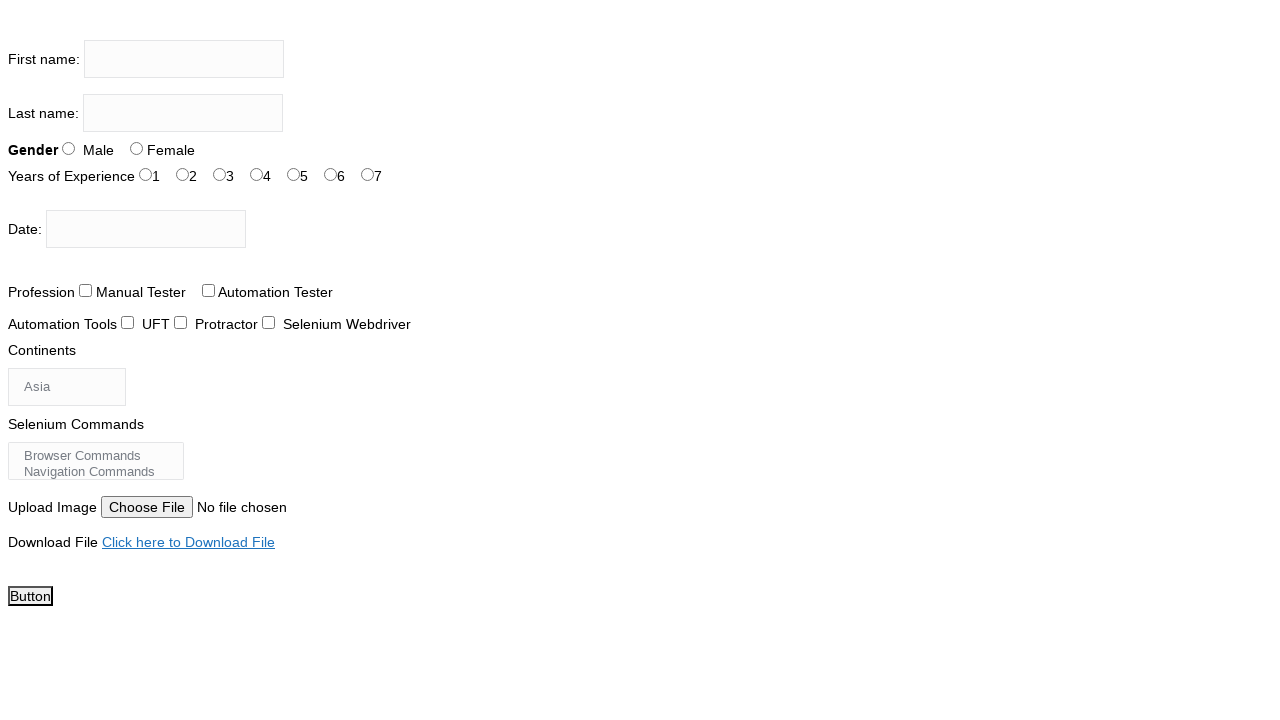

Clicked radio button with id 'exp-2' positioned to the right of 'Years of Experience' span at (220, 174) on #exp-2
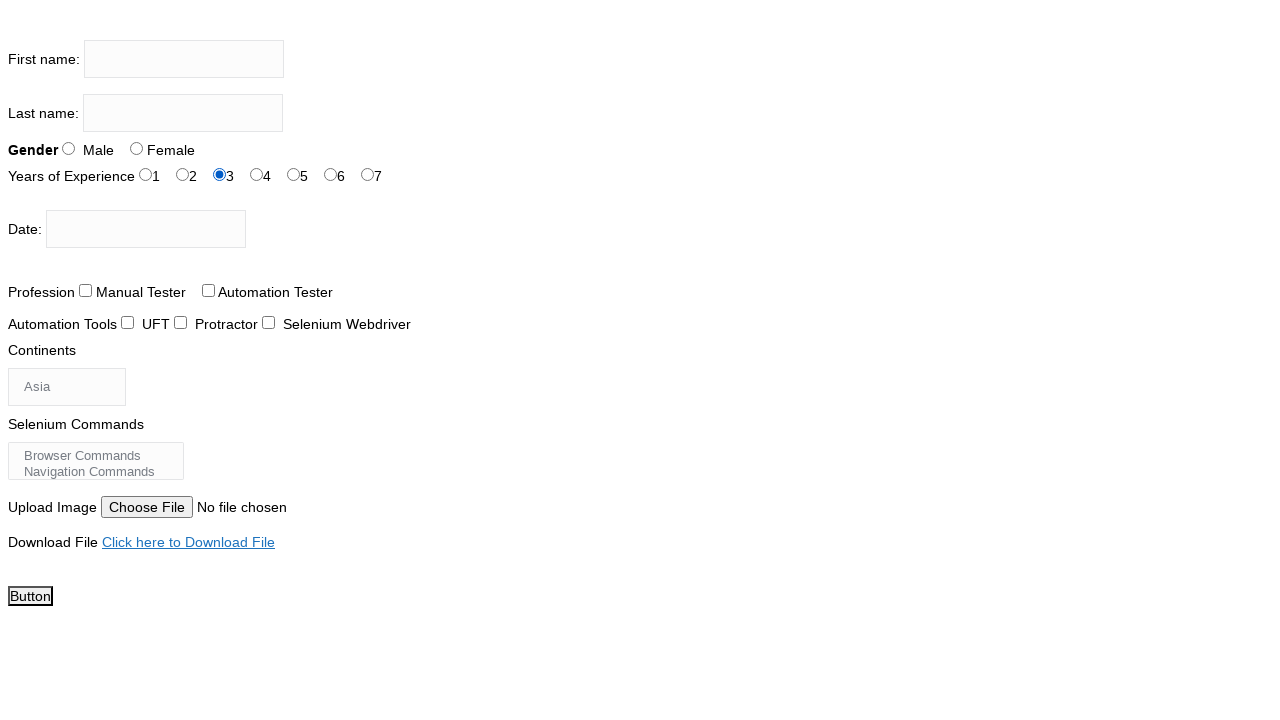

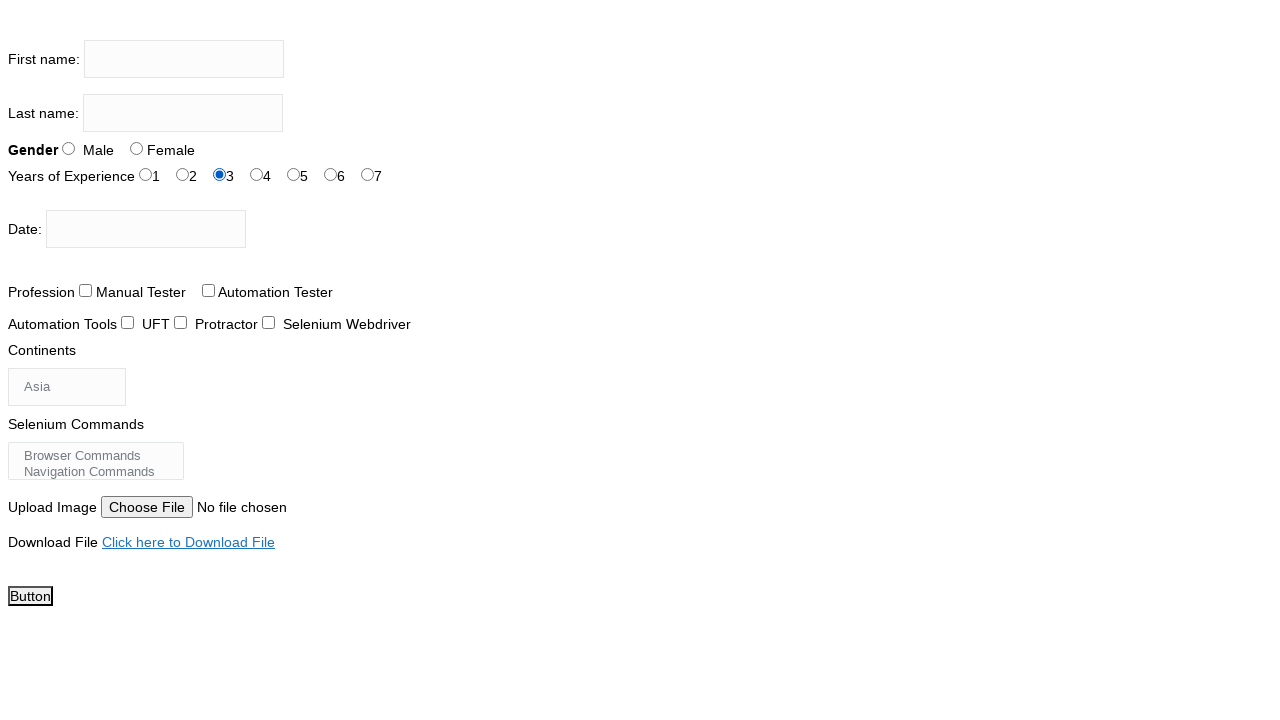